Tests dynamic loading with implicit wait greater than element display time by clicking Start button and verifying the finish message appears

Starting URL: https://automationfc.github.io/dynamic-loading/

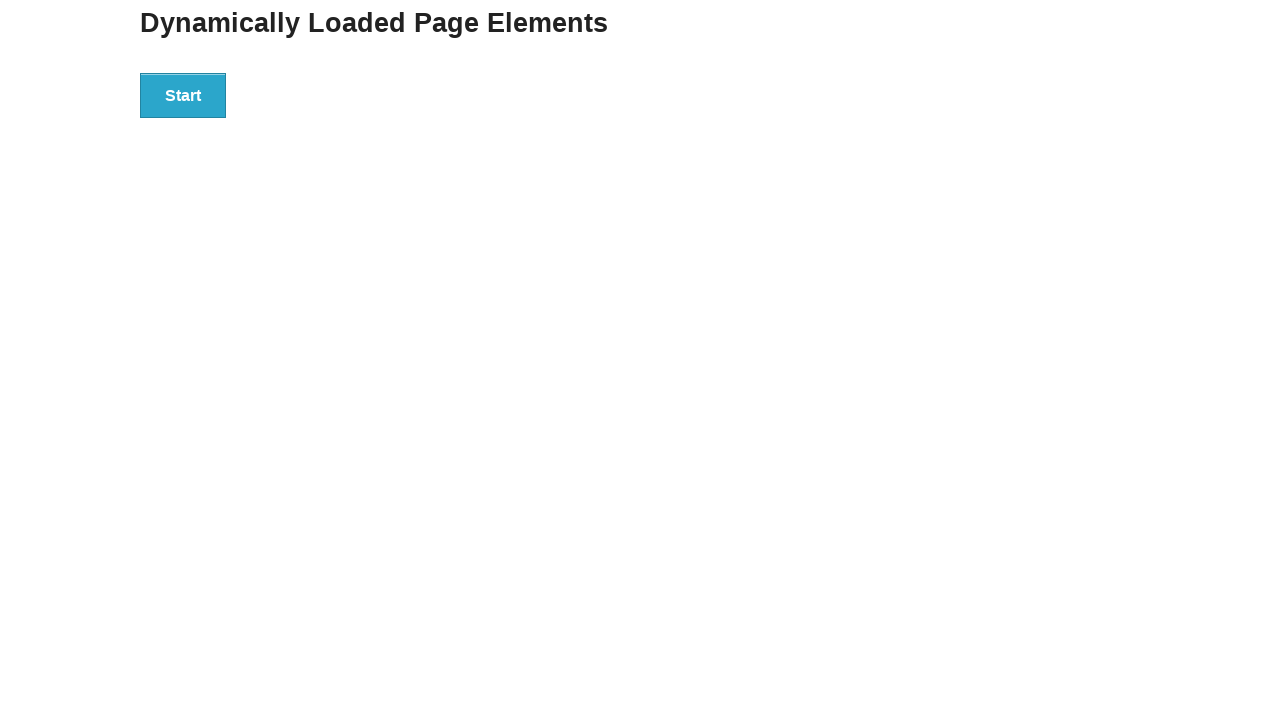

Navigated to dynamic loading test page
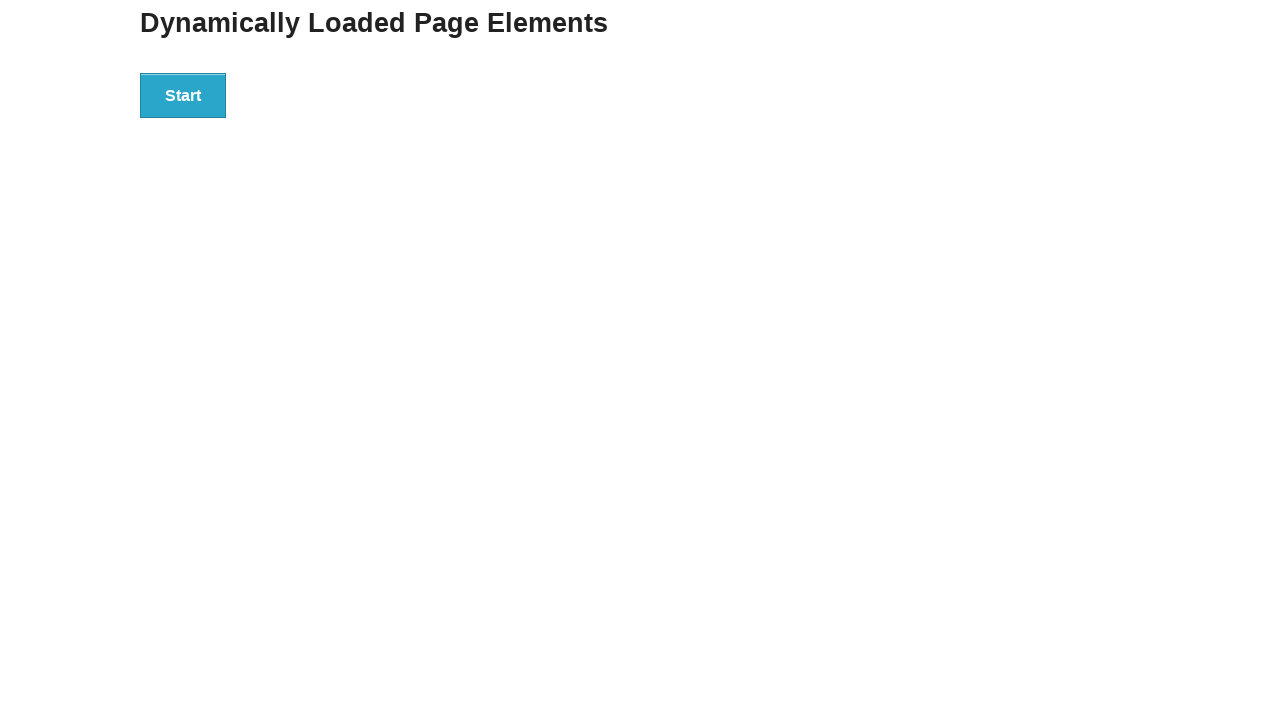

Clicked Start button to trigger dynamic loading at (183, 95) on xpath=//button[text()='Start']
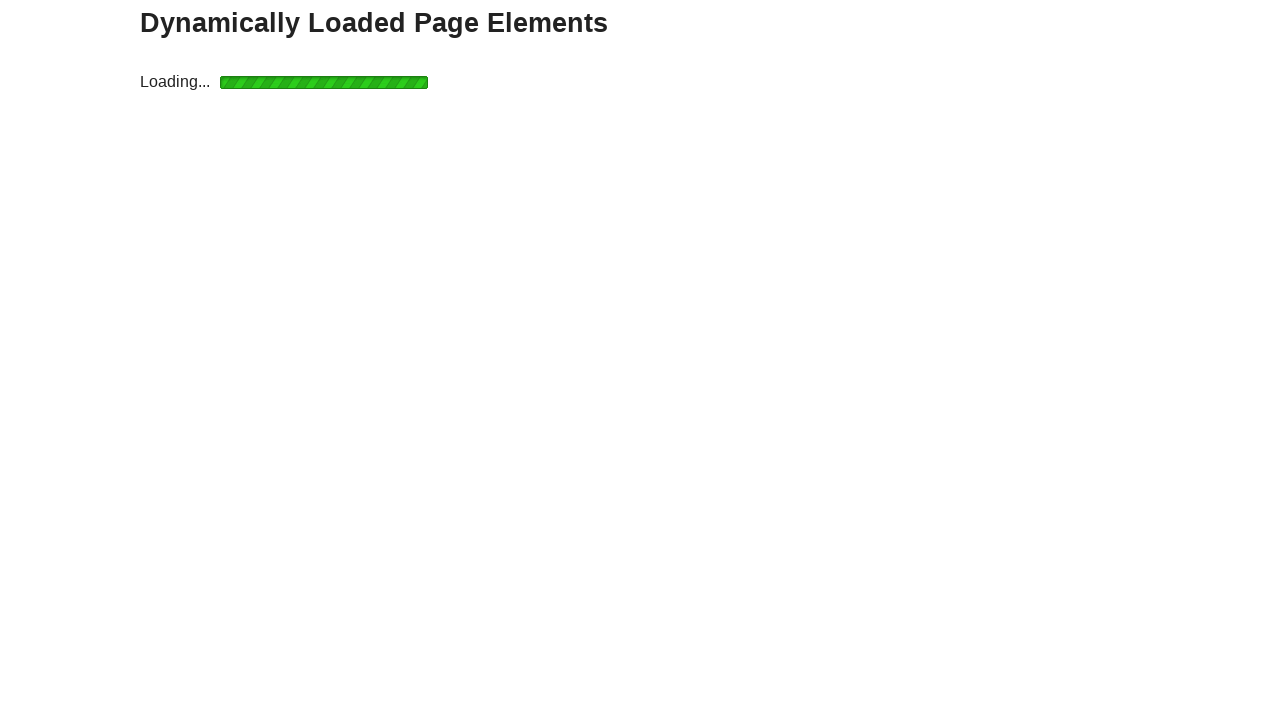

Finish message appeared after implicit wait greater than element display time
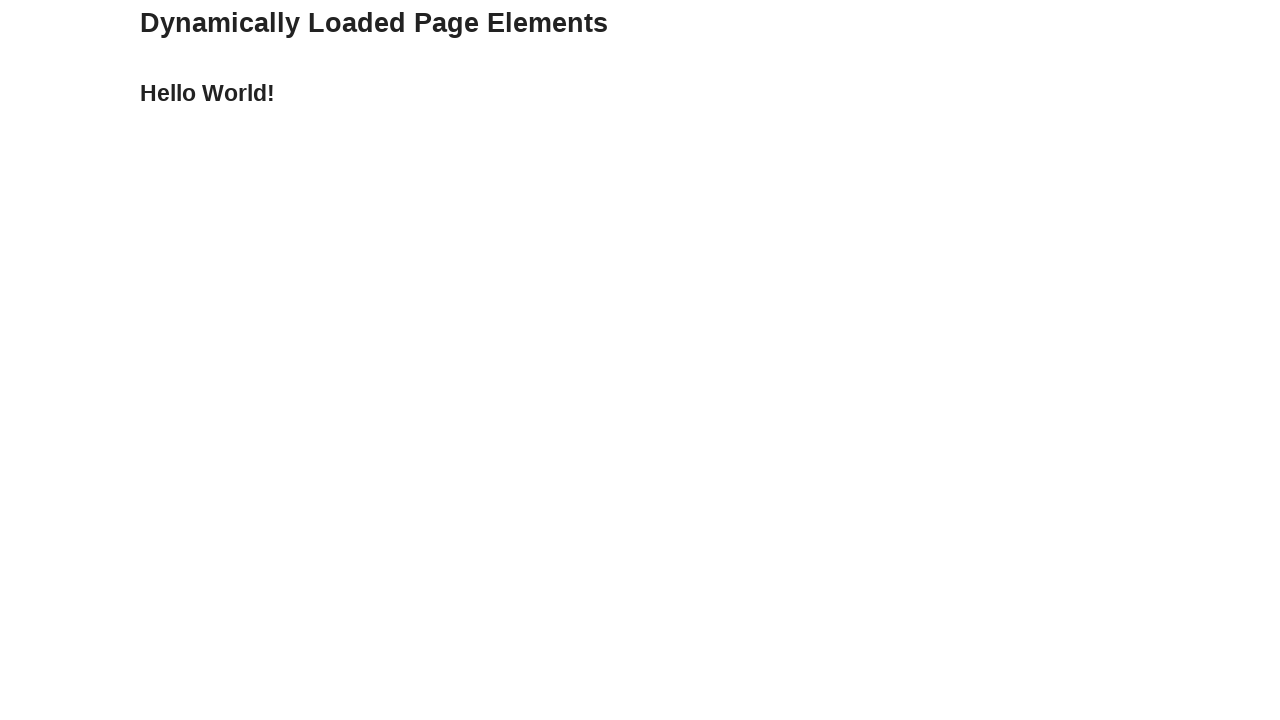

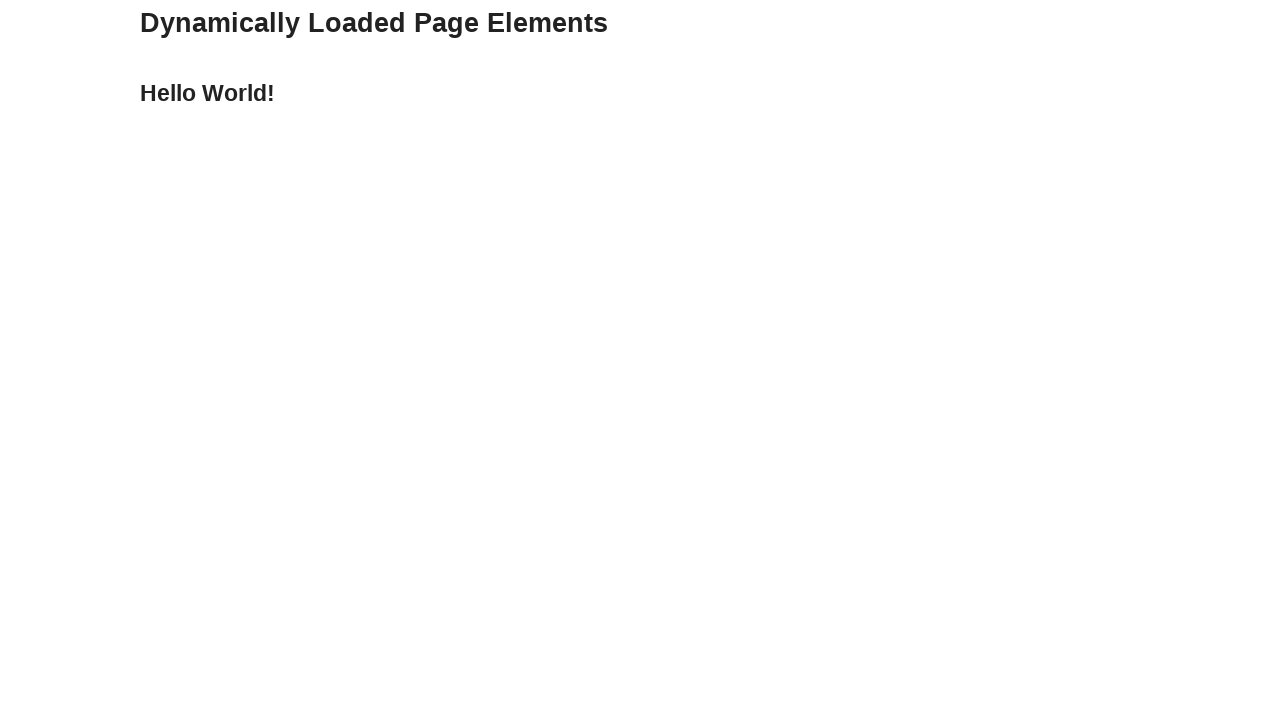